Tests dynamic element visibility by waiting for a button to become clickable and then clicking it

Starting URL: https://demoqa.com/dynamic-properties

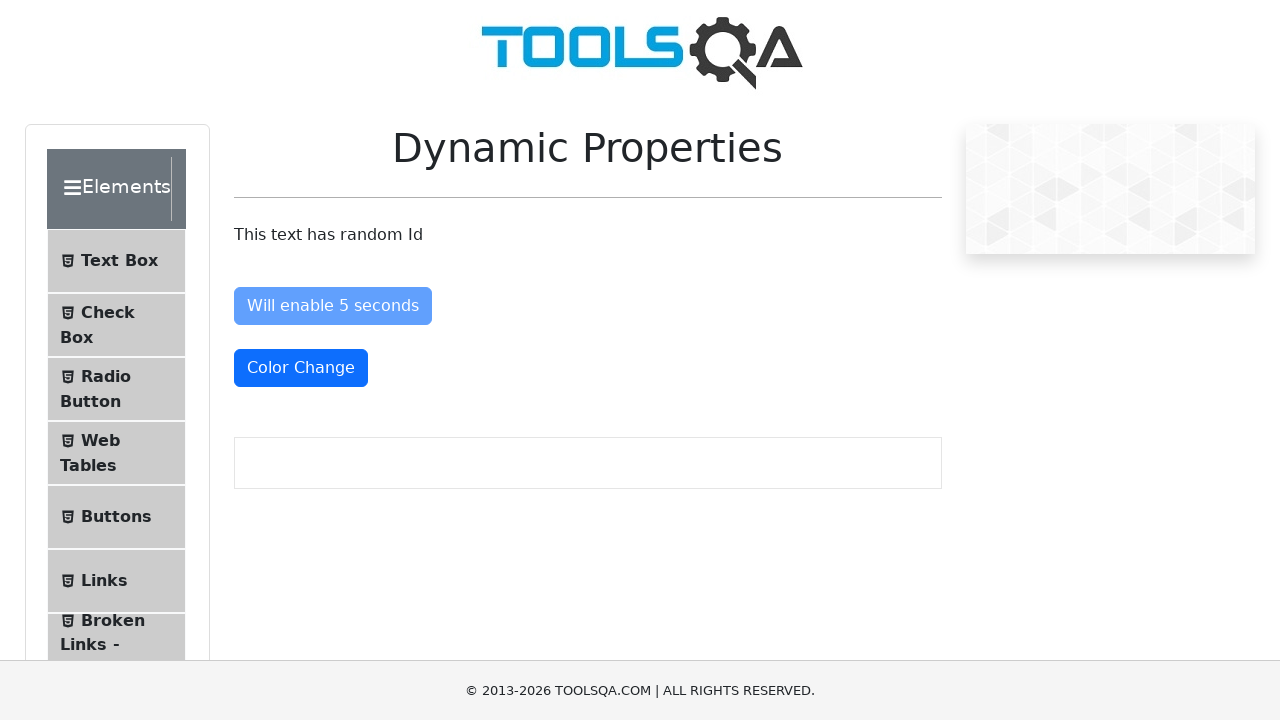

Waited for dynamic button to become visible
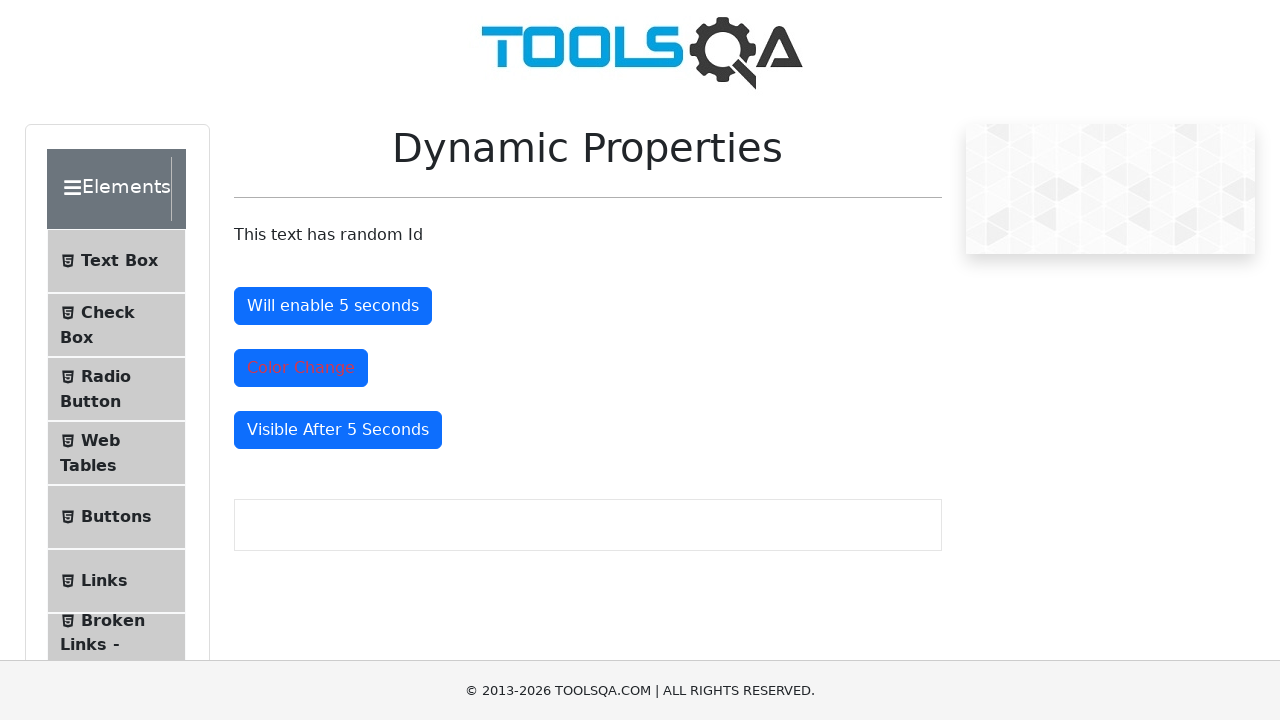

Clicked the dynamically visible button at (338, 430) on #visibleAfter
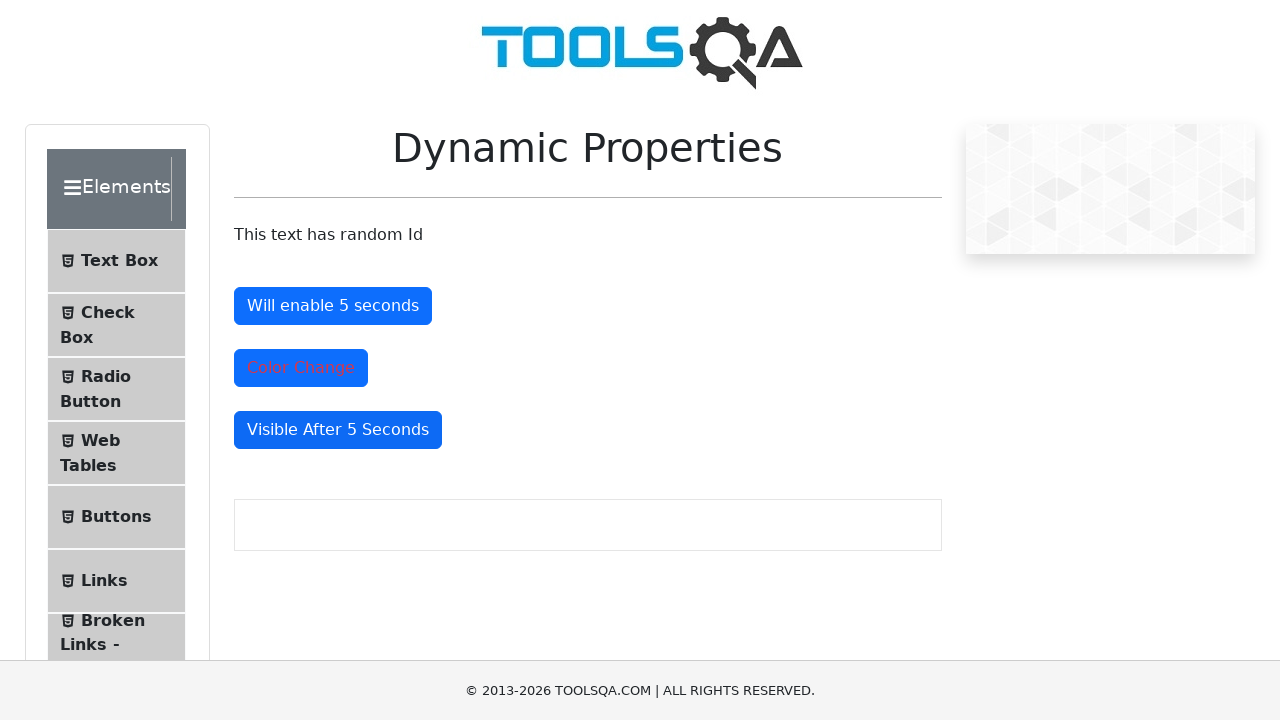

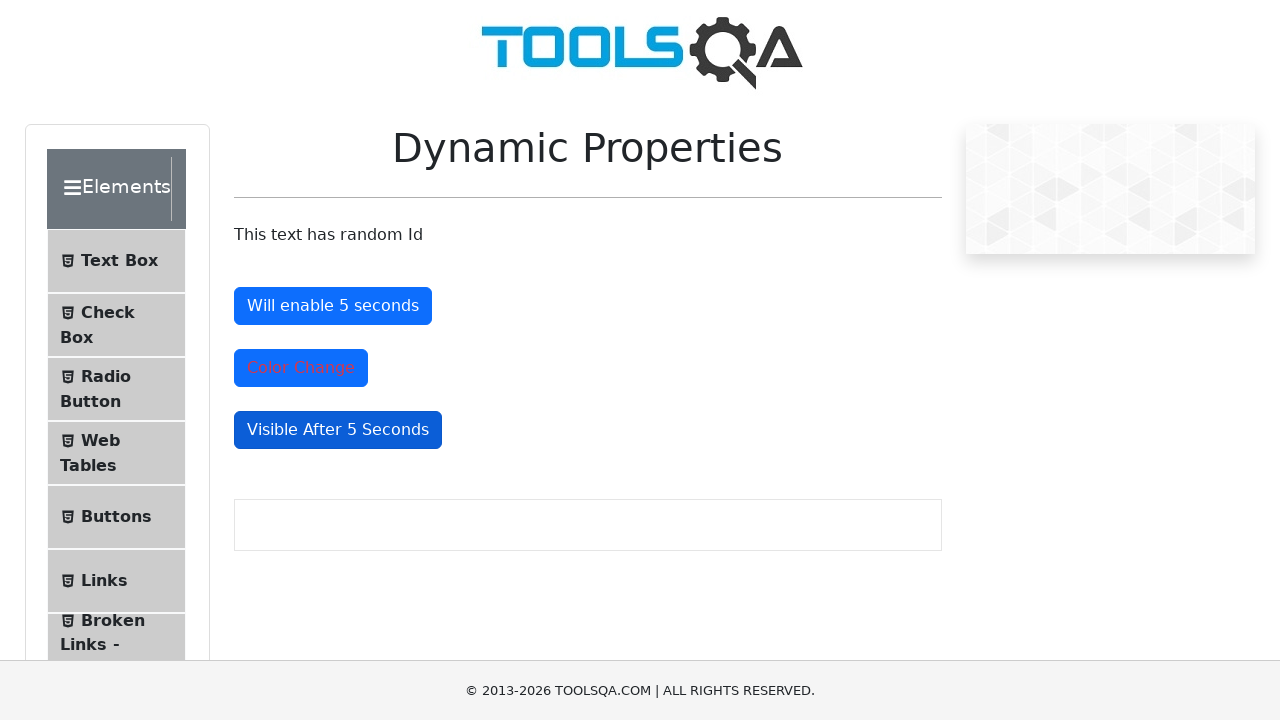